Solves a mathematical captcha by extracting a value from an element attribute, calculating a formula, and submitting the form with the result

Starting URL: http://suninjuly.github.io/get_attribute.html

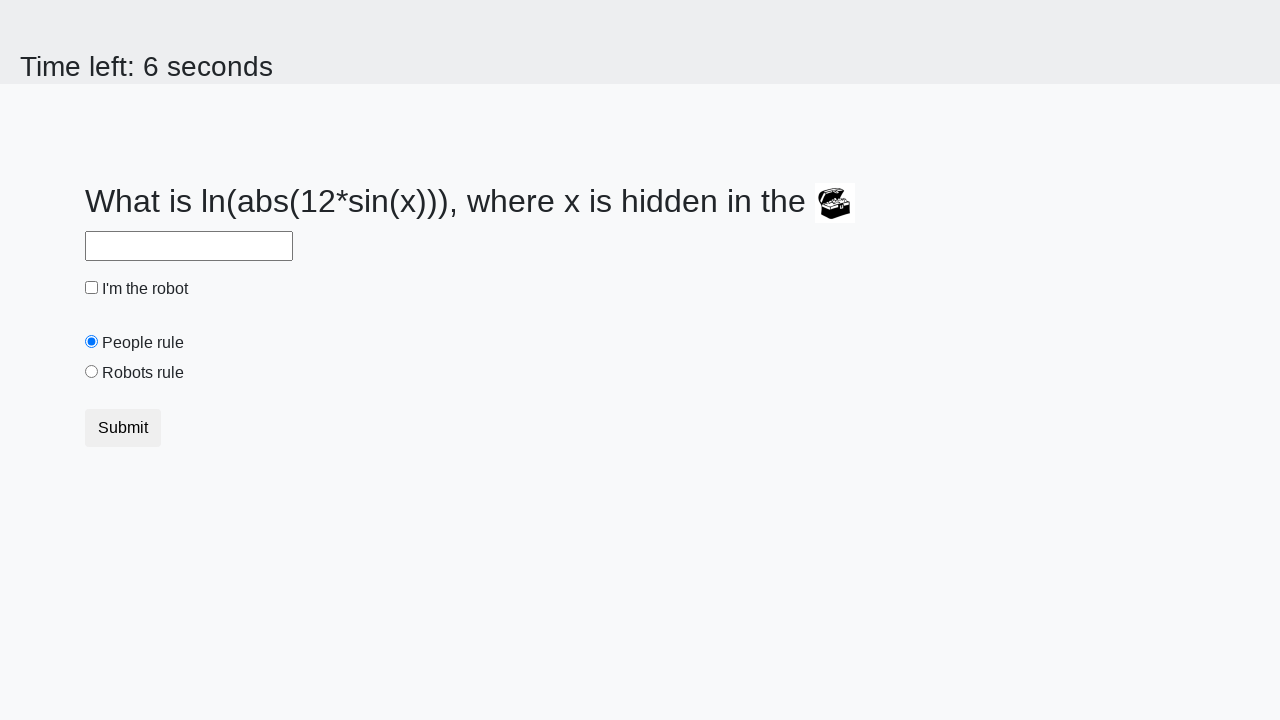

Located the treasure element
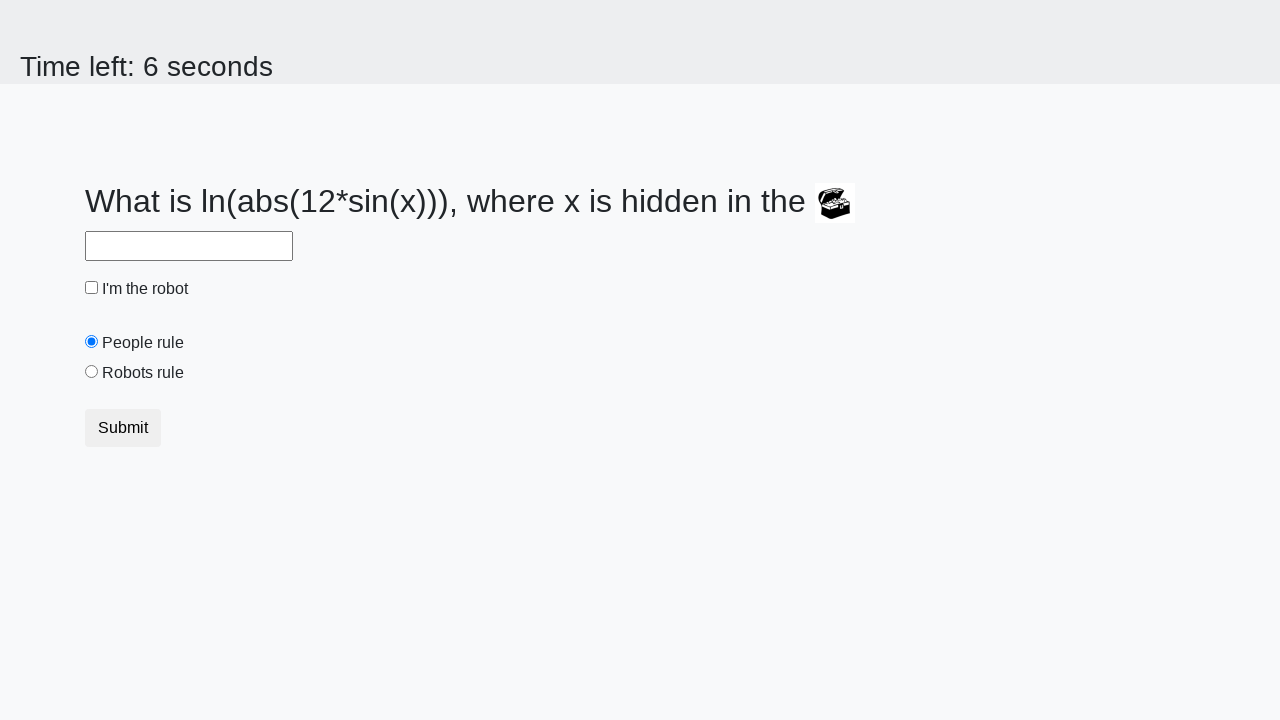

Extracted valuex attribute from treasure element: 80
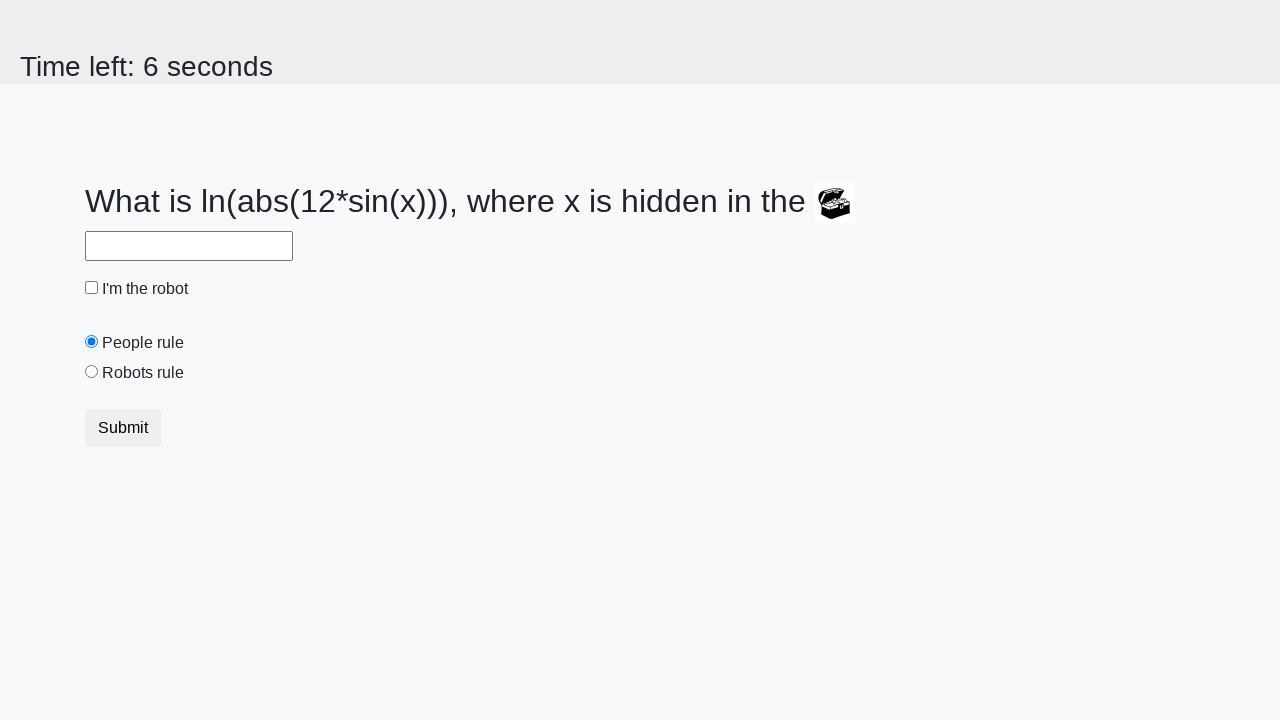

Calculated formula result: 2.4787765530021924
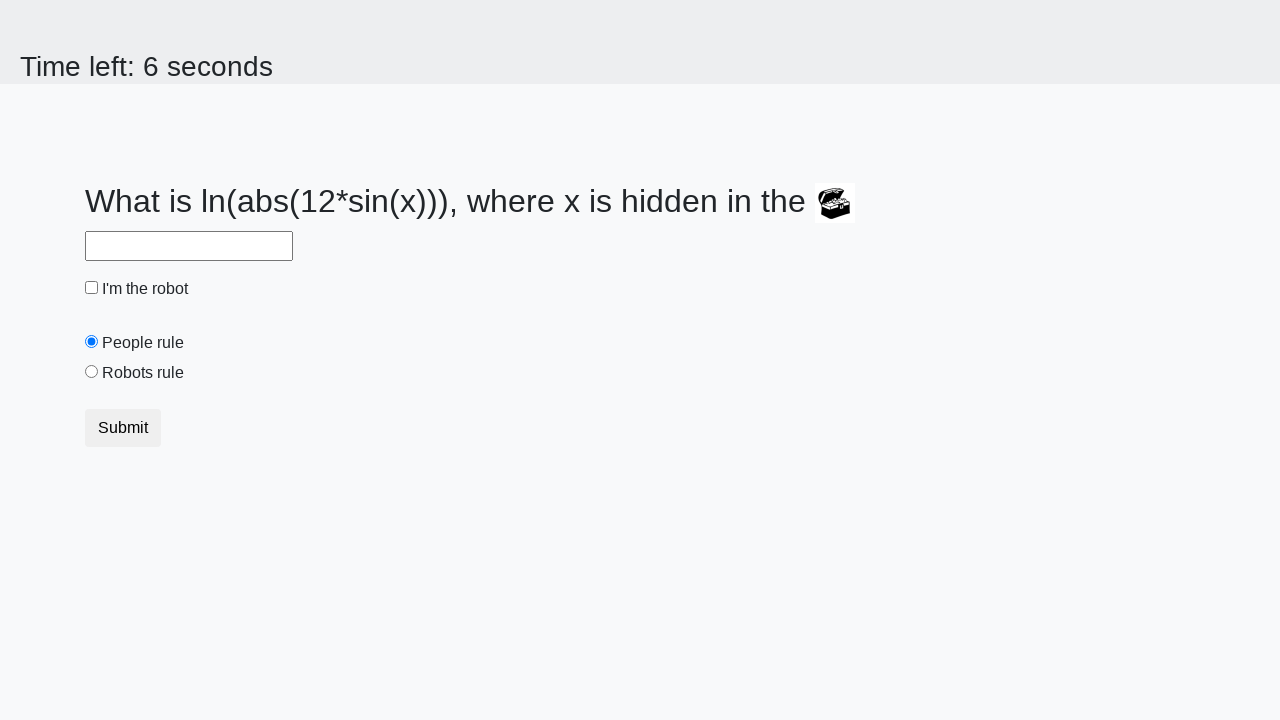

Filled answer input field with calculated result on input[required]
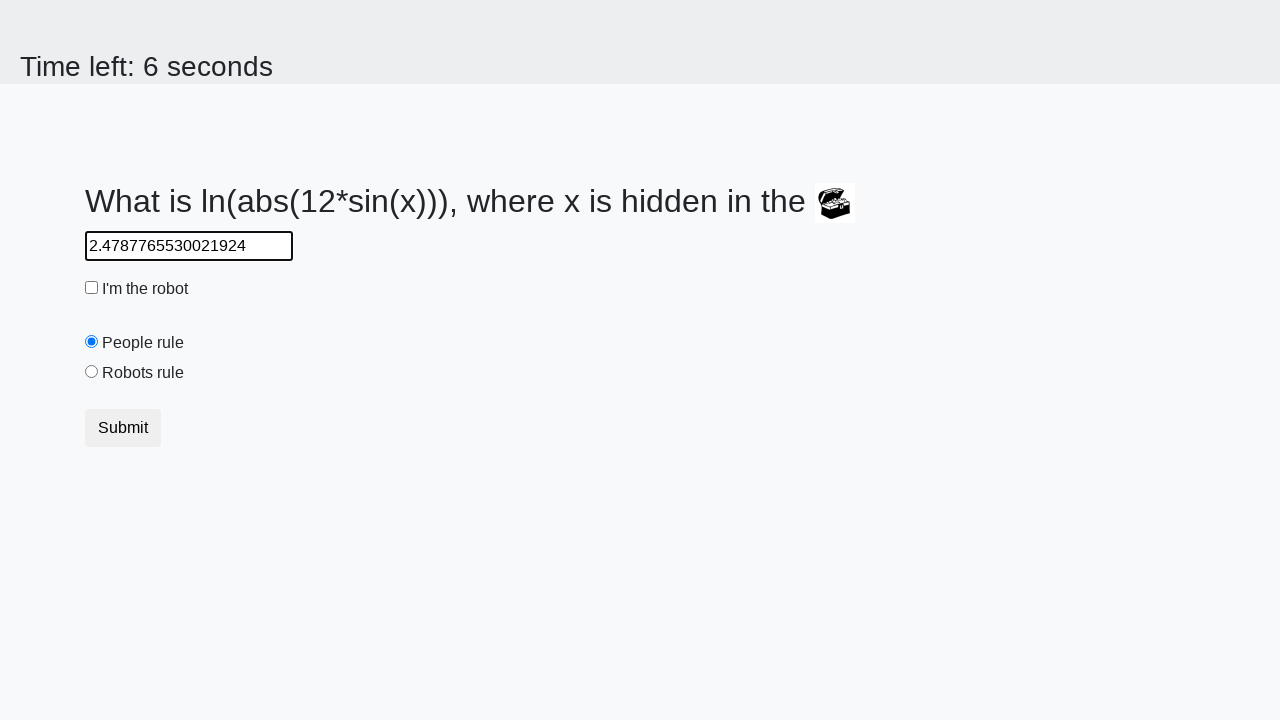

Checked the checkbox at (92, 288) on [type='checkbox']
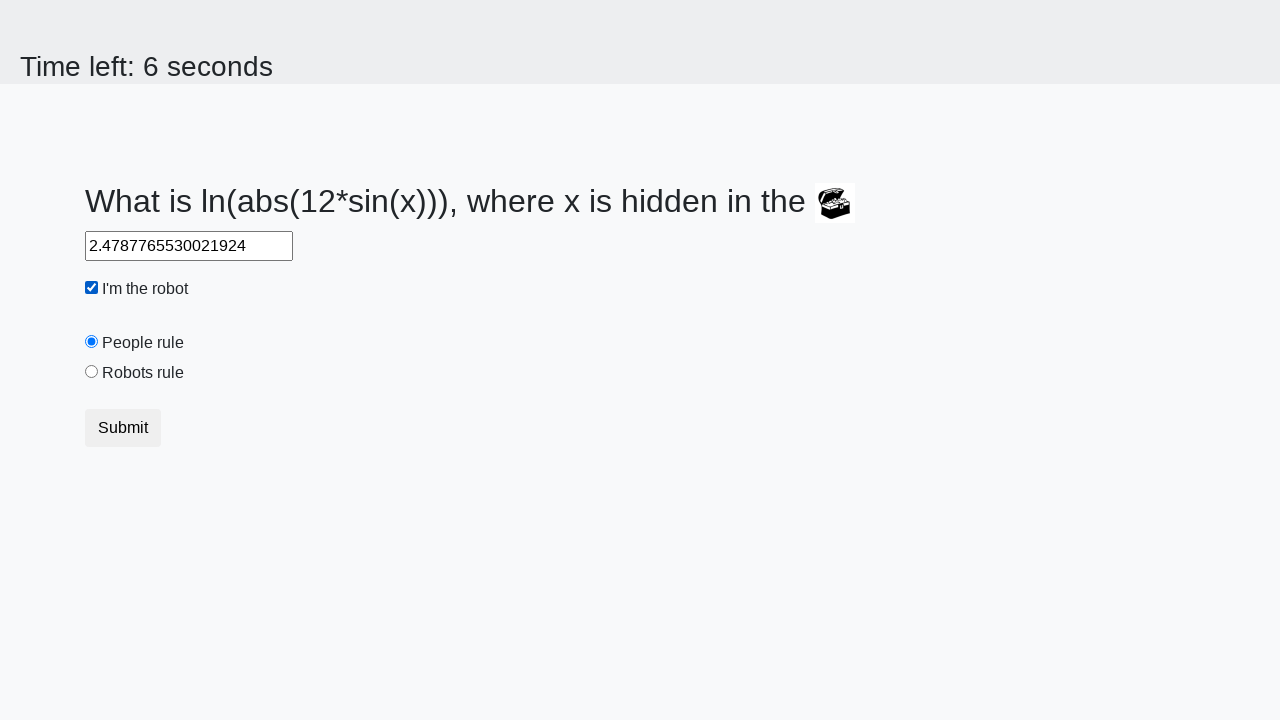

Selected the robots radio button at (92, 372) on [value='robots']
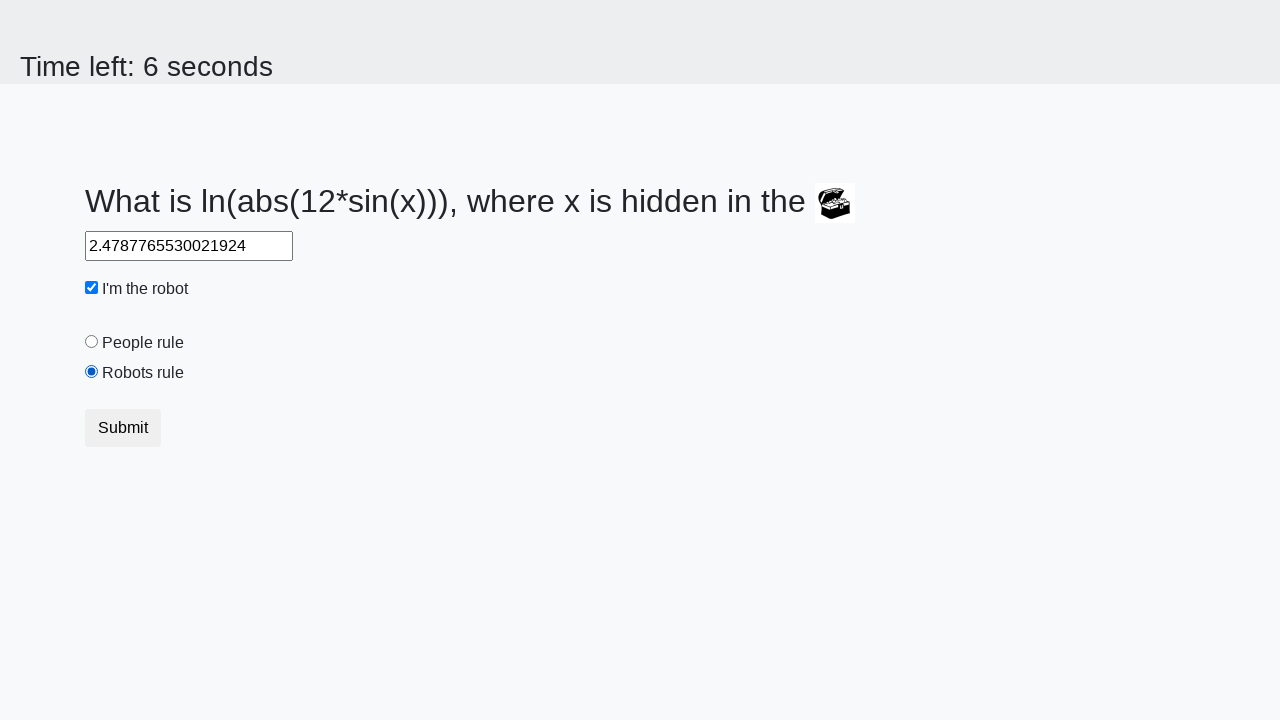

Clicked submit button to complete the form at (123, 428) on button
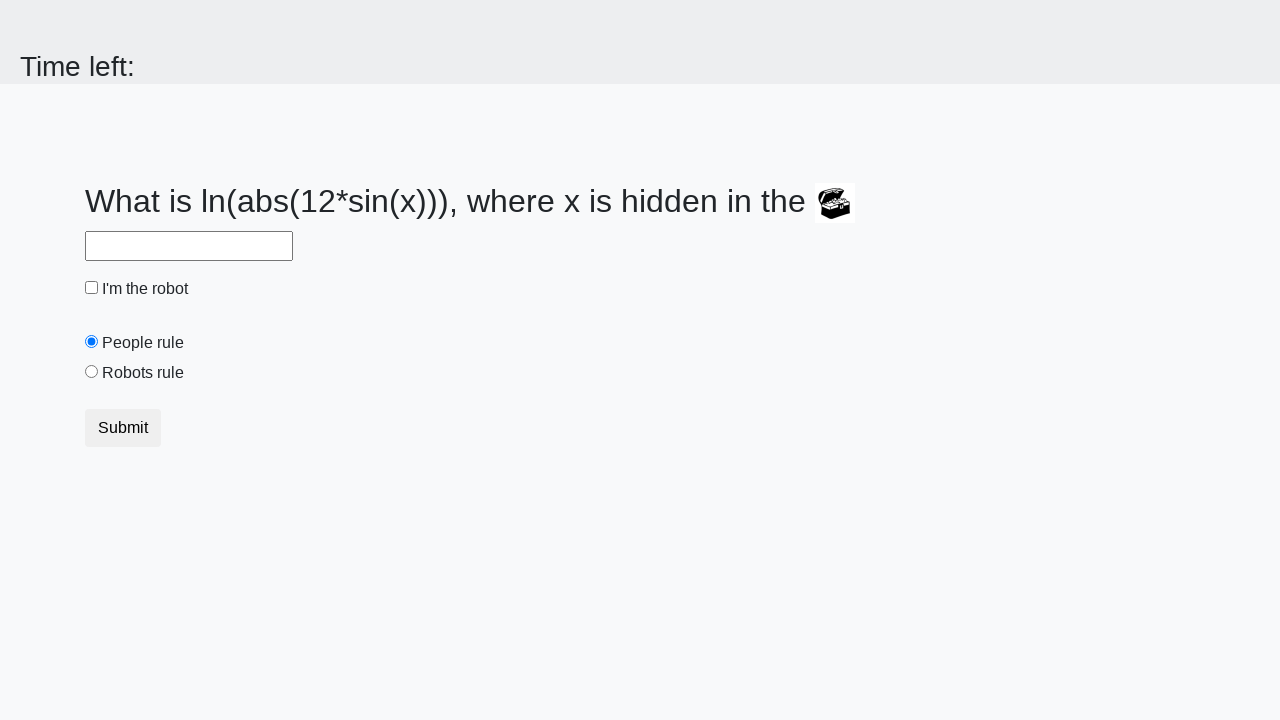

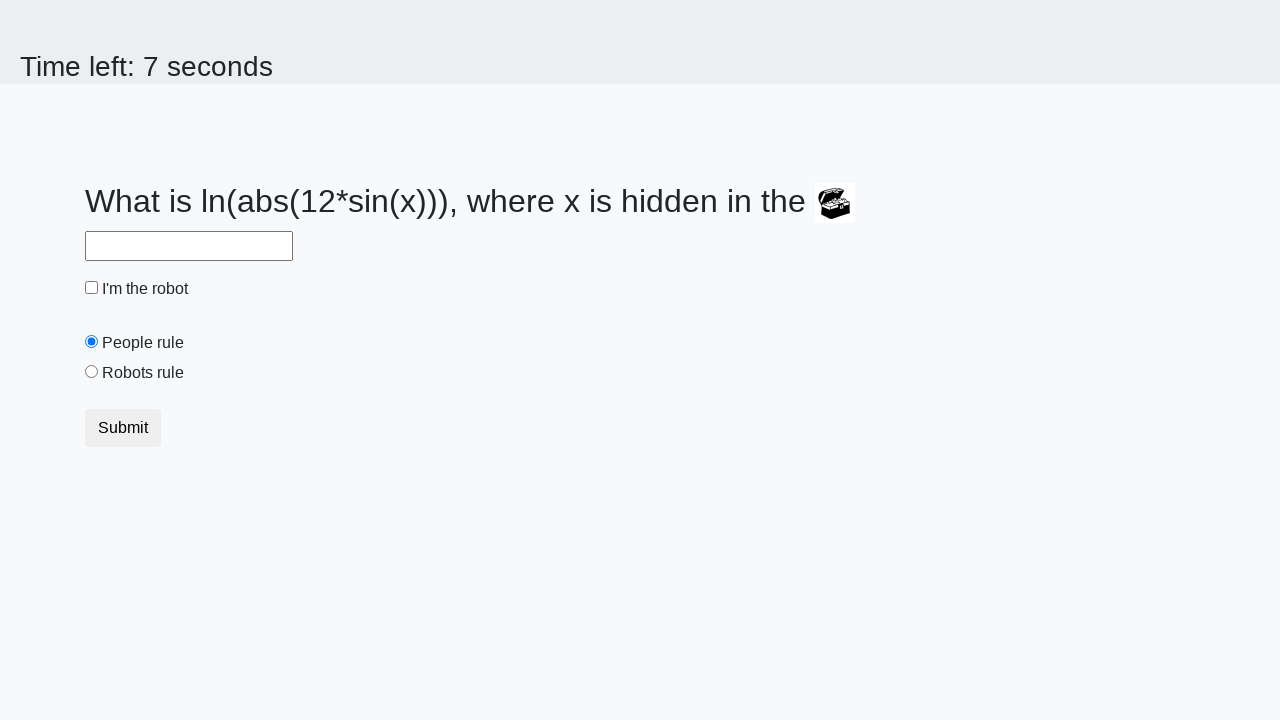